Checks all tasks as done and then unchecks all tasks by toggling the checkbox for each item

Starting URL: https://example.cypress.io/todo#/

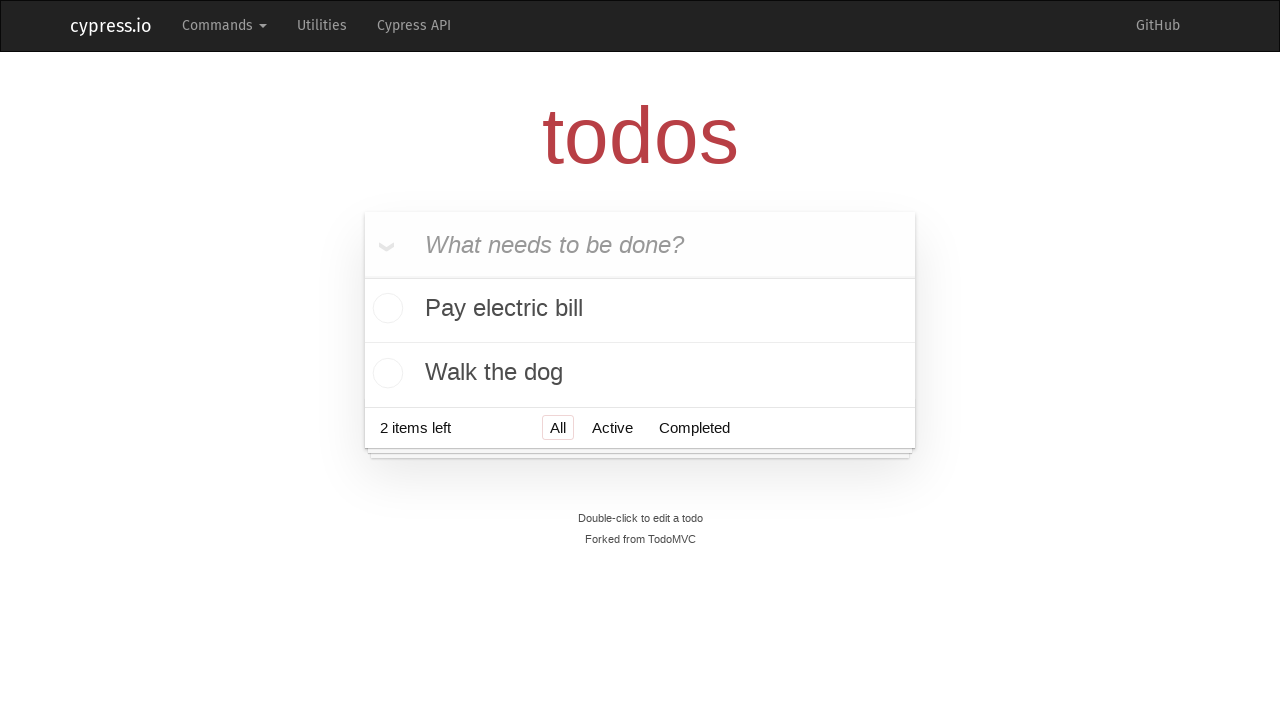

Waited for task list to be visible
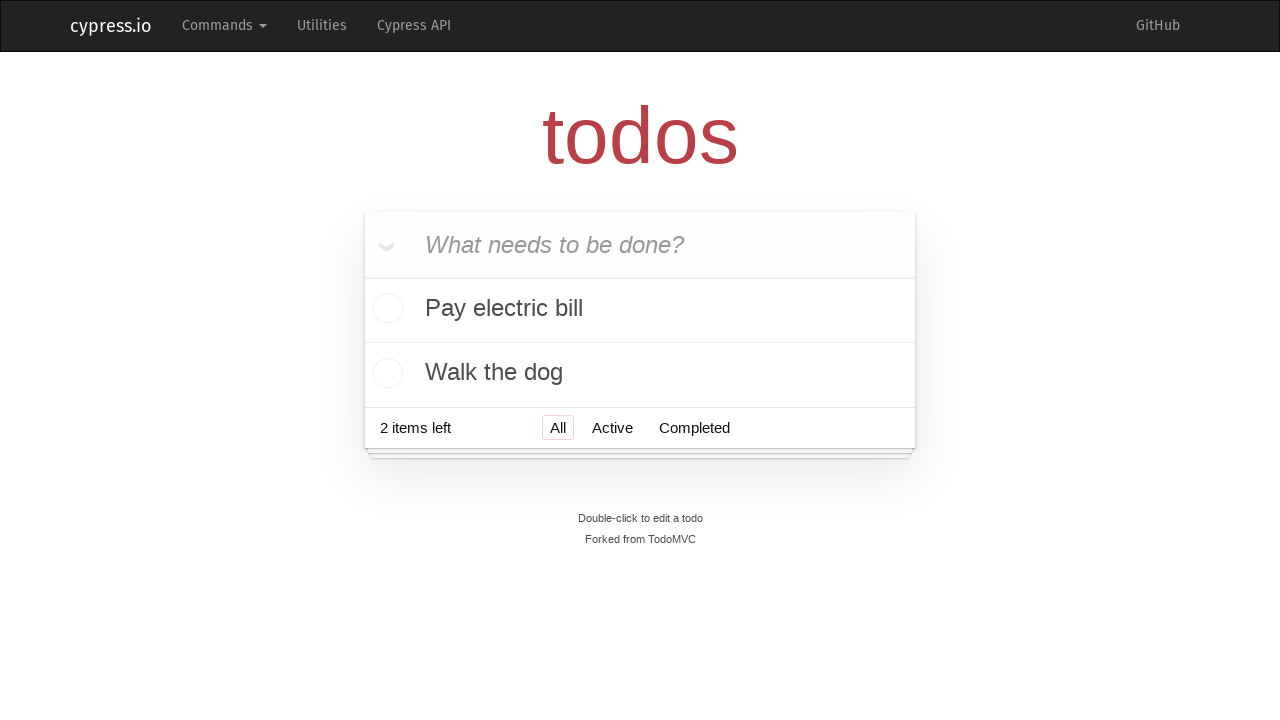

Located all task items in the list
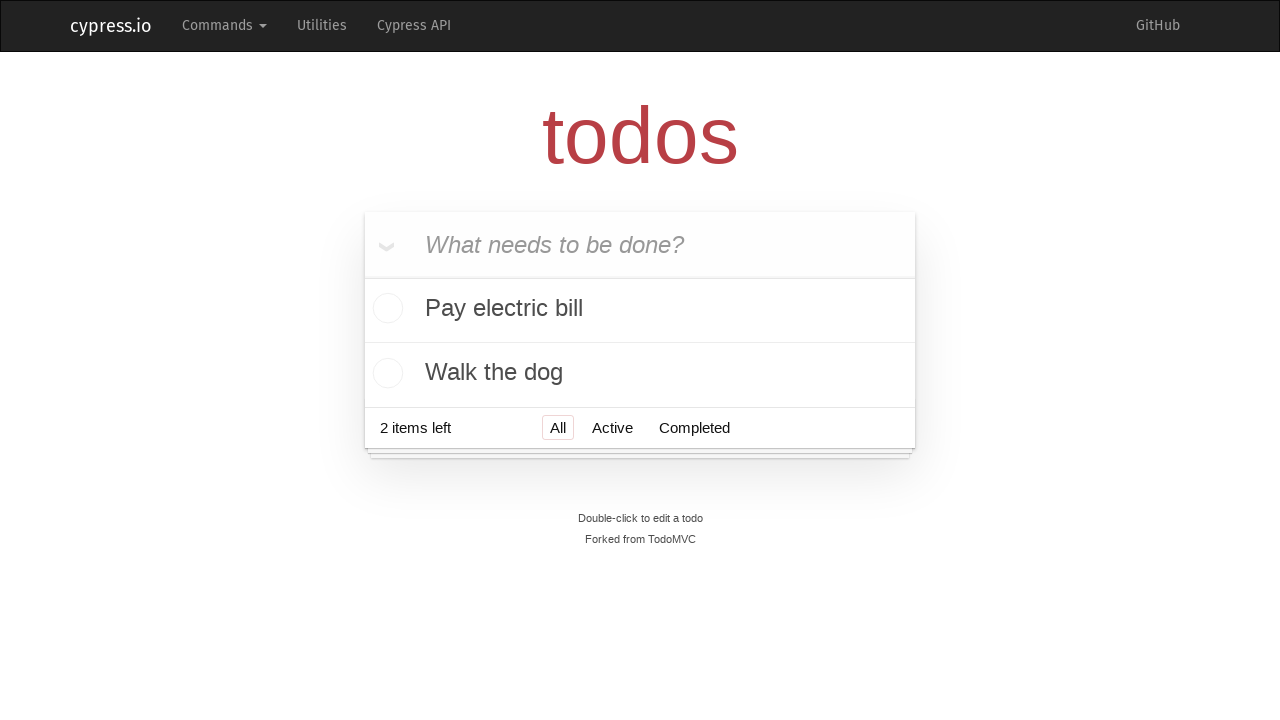

Found 2 total tasks
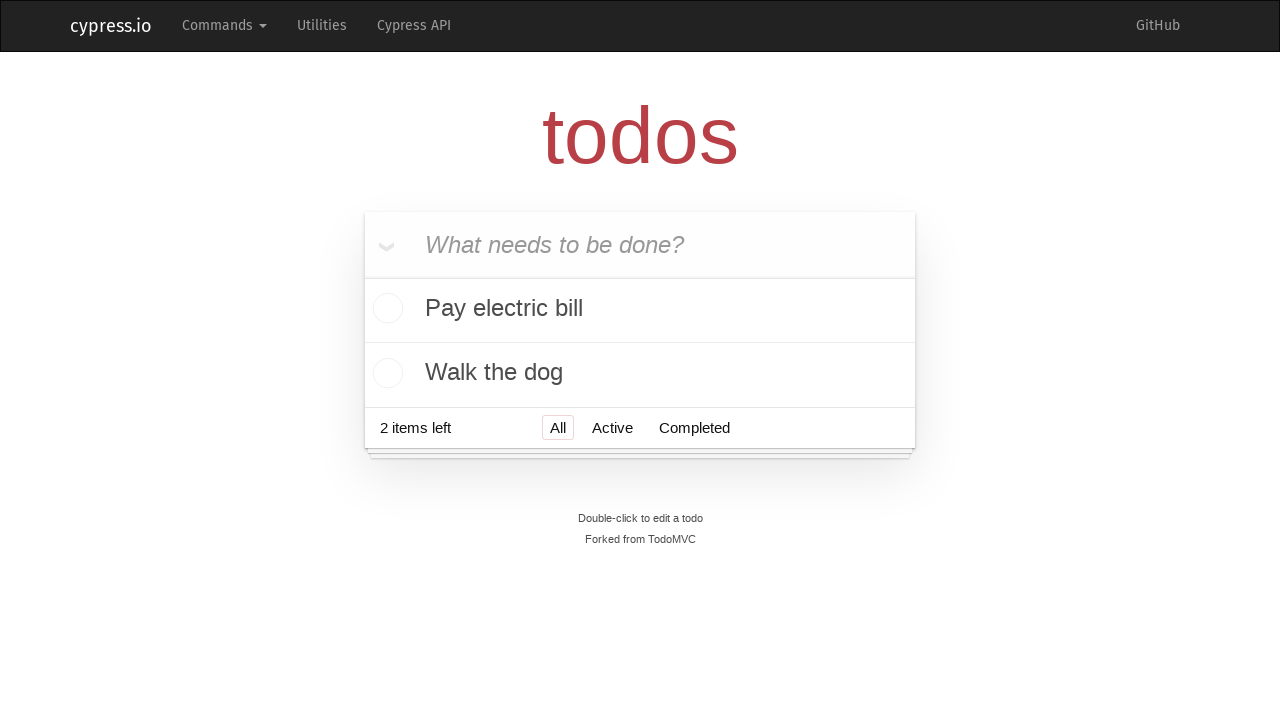

Checked task 1 as done at (385, 373) on .todo-list li >> nth=1 >> .toggle
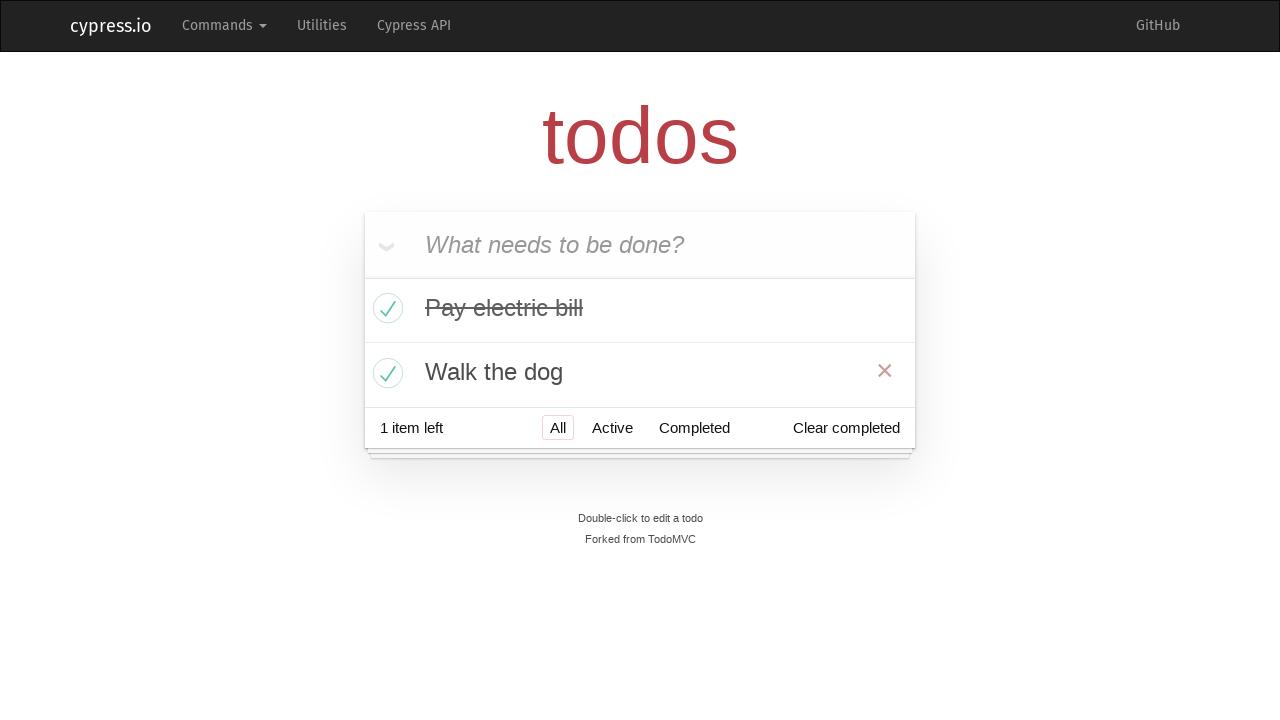

Checked task 2 as done at (385, 310) on .todo-list li >> nth=0 >> .toggle
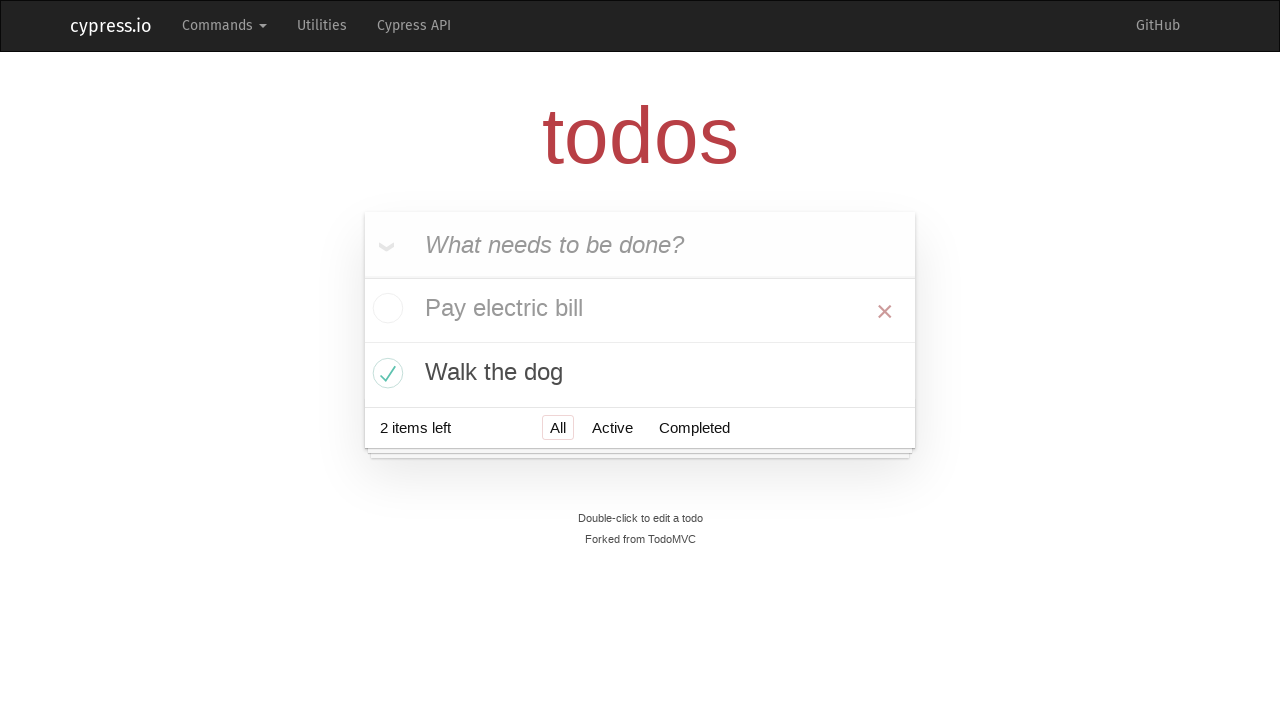

Unchecked task 1 at (385, 373) on .todo-list li >> nth=1 >> .toggle
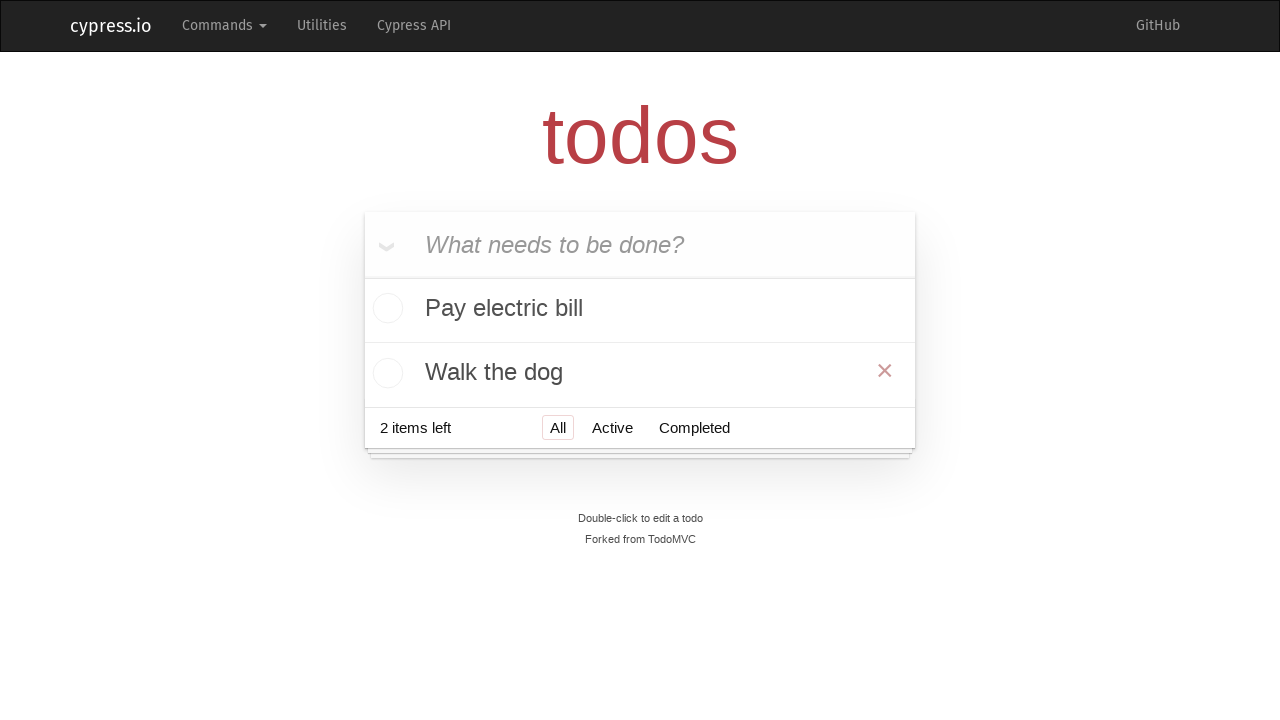

Unchecked task 2 at (385, 310) on .todo-list li >> nth=0 >> .toggle
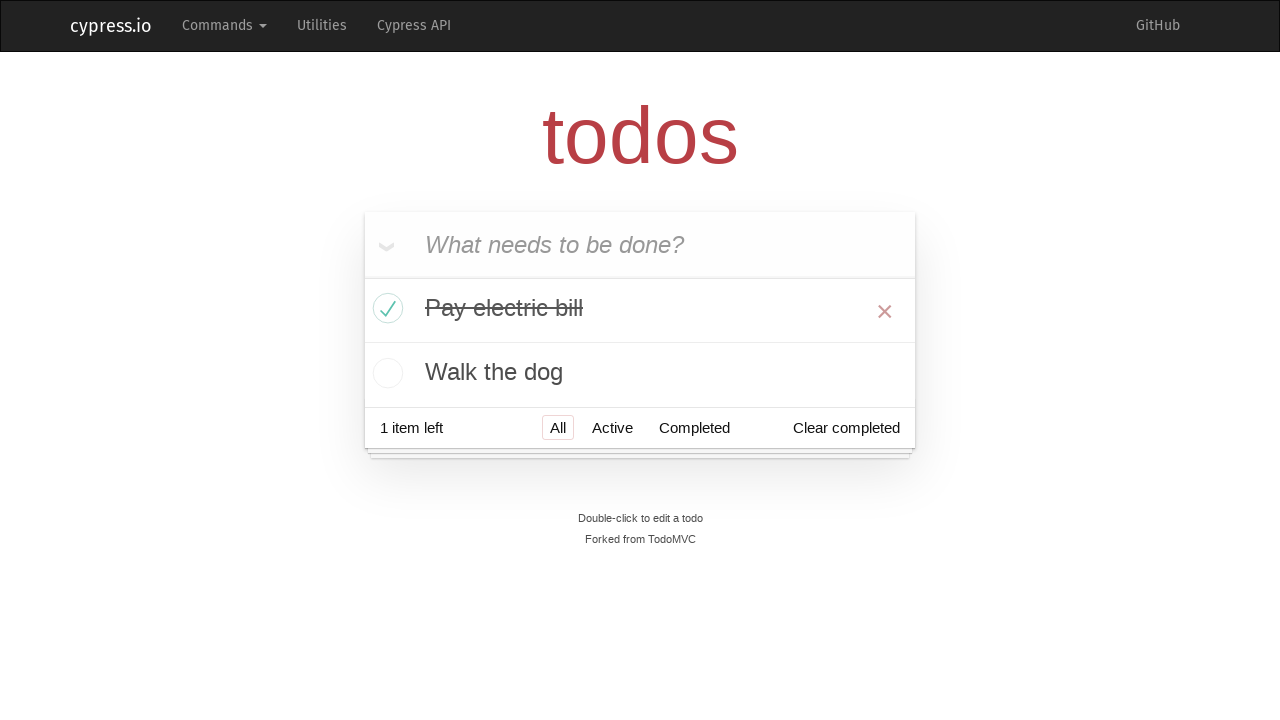

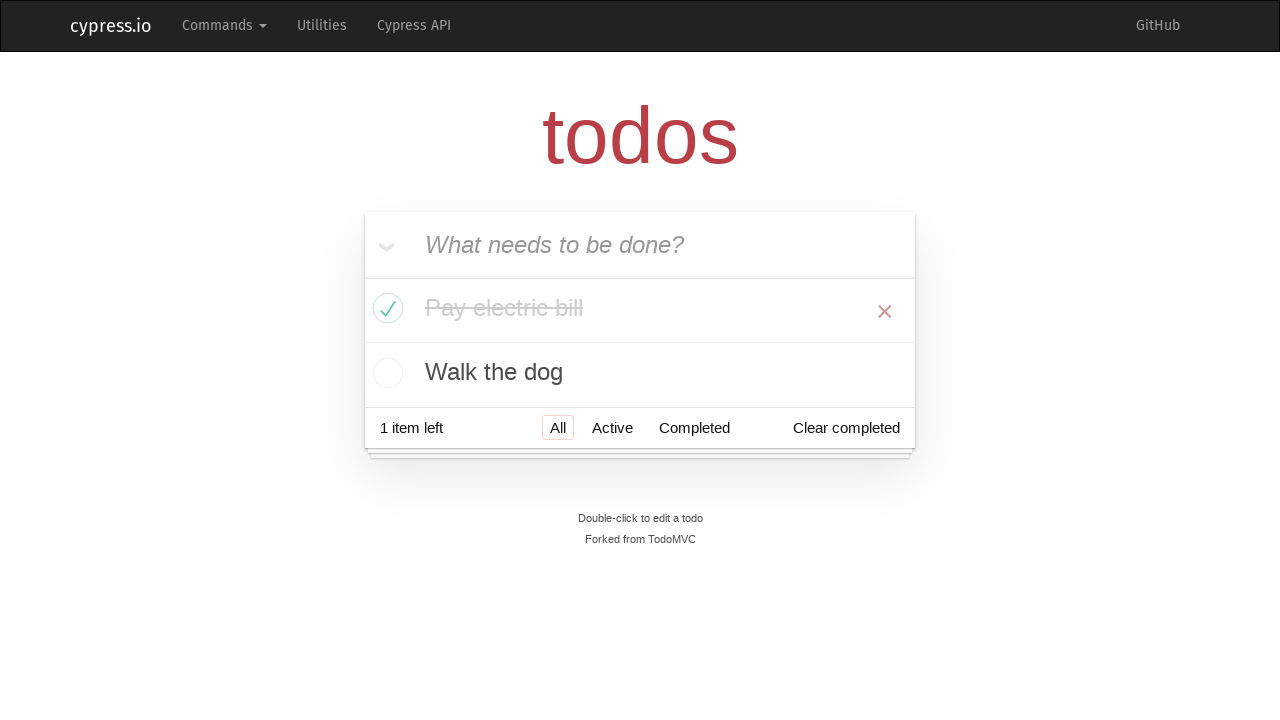